Tests the Python.org search functionality by entering "pycon" in the search box and submitting the search to verify results are returned.

Starting URL: http://www.python.org

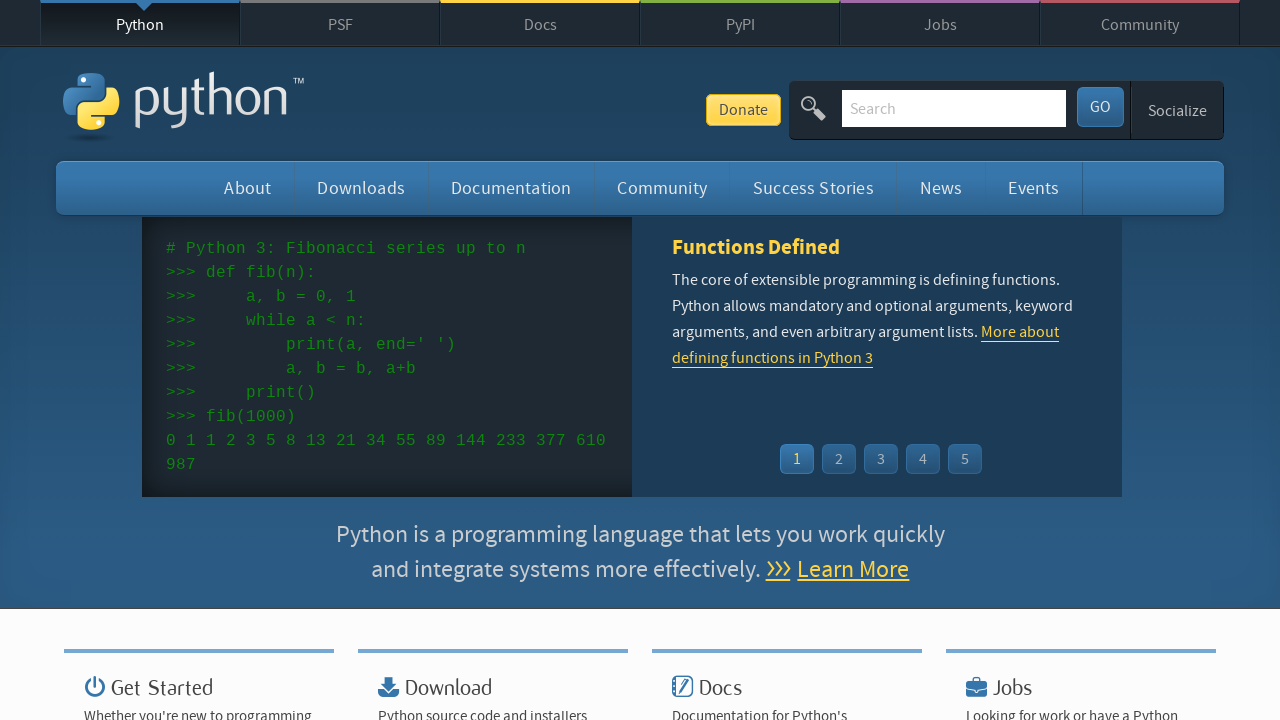

Filled search box with 'pycon' on input[name='q']
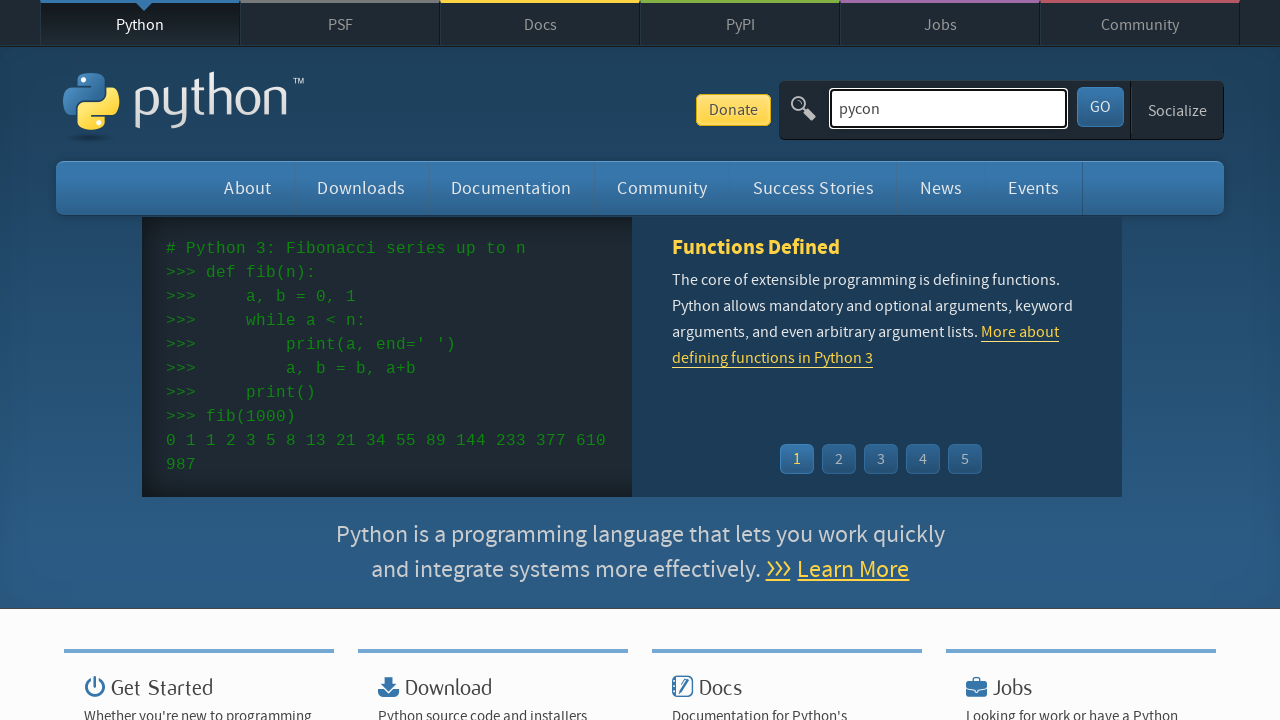

Pressed Enter to submit search on input[name='q']
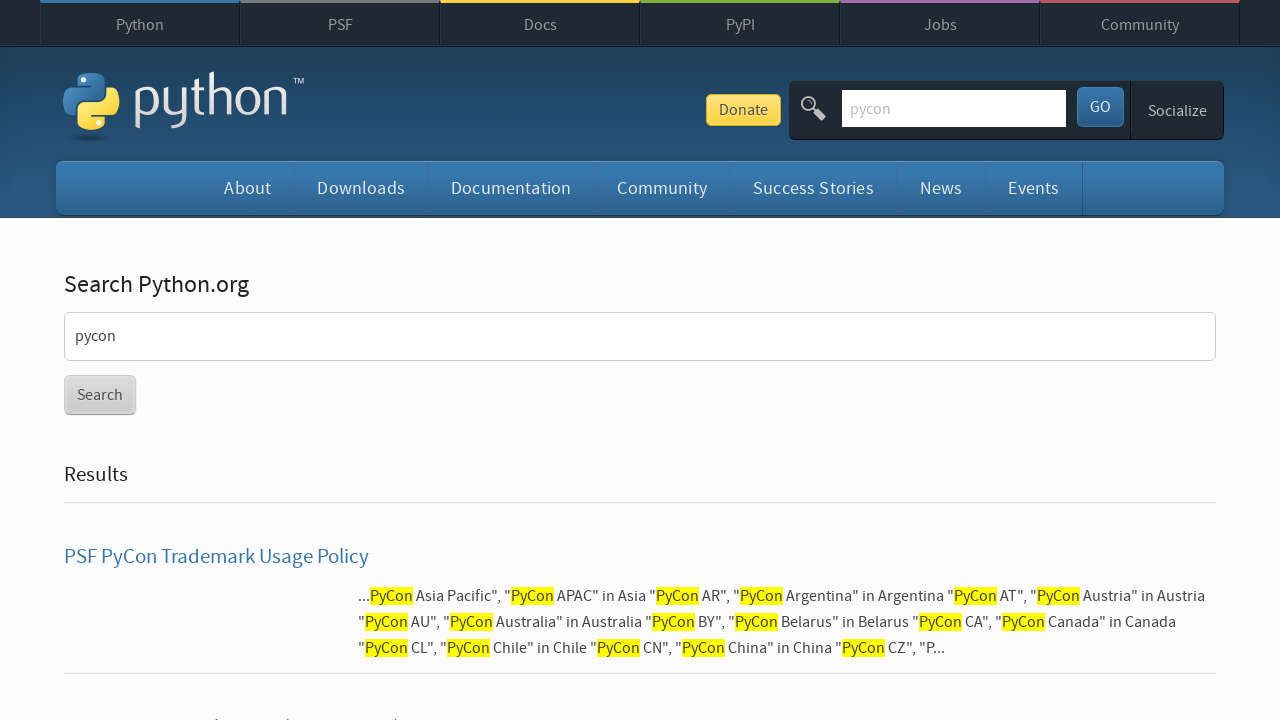

Search results page loaded successfully
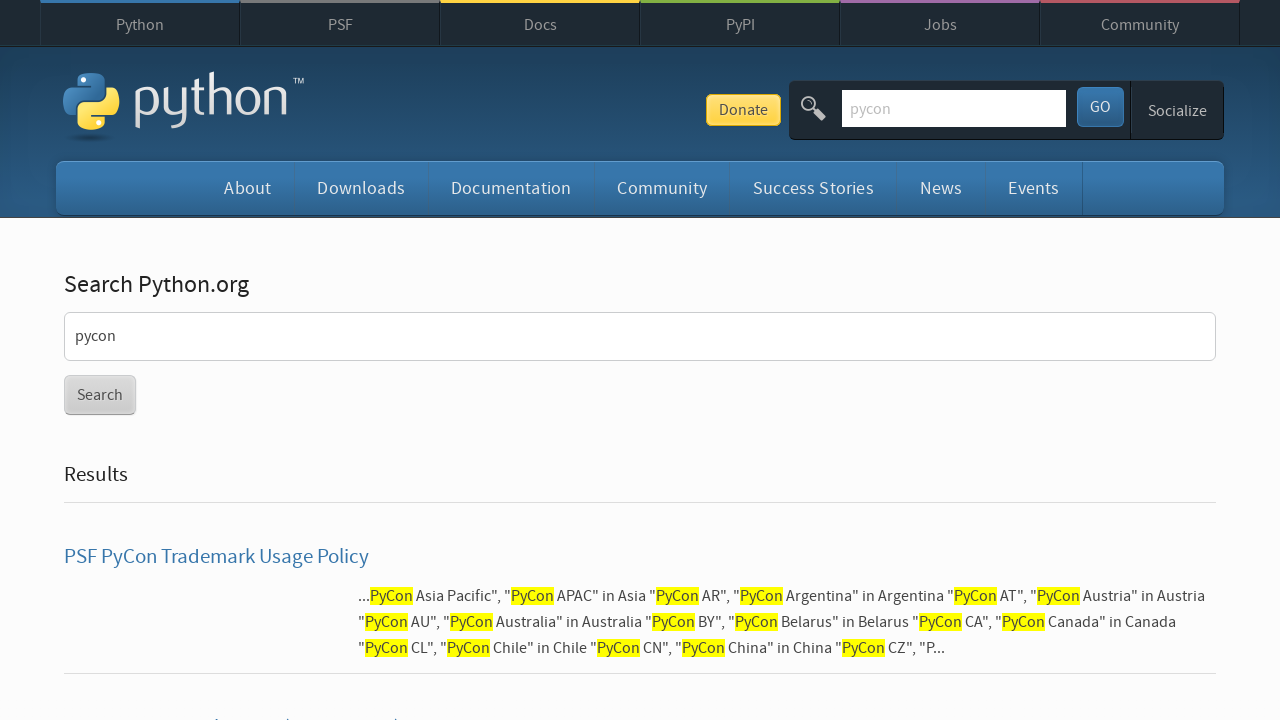

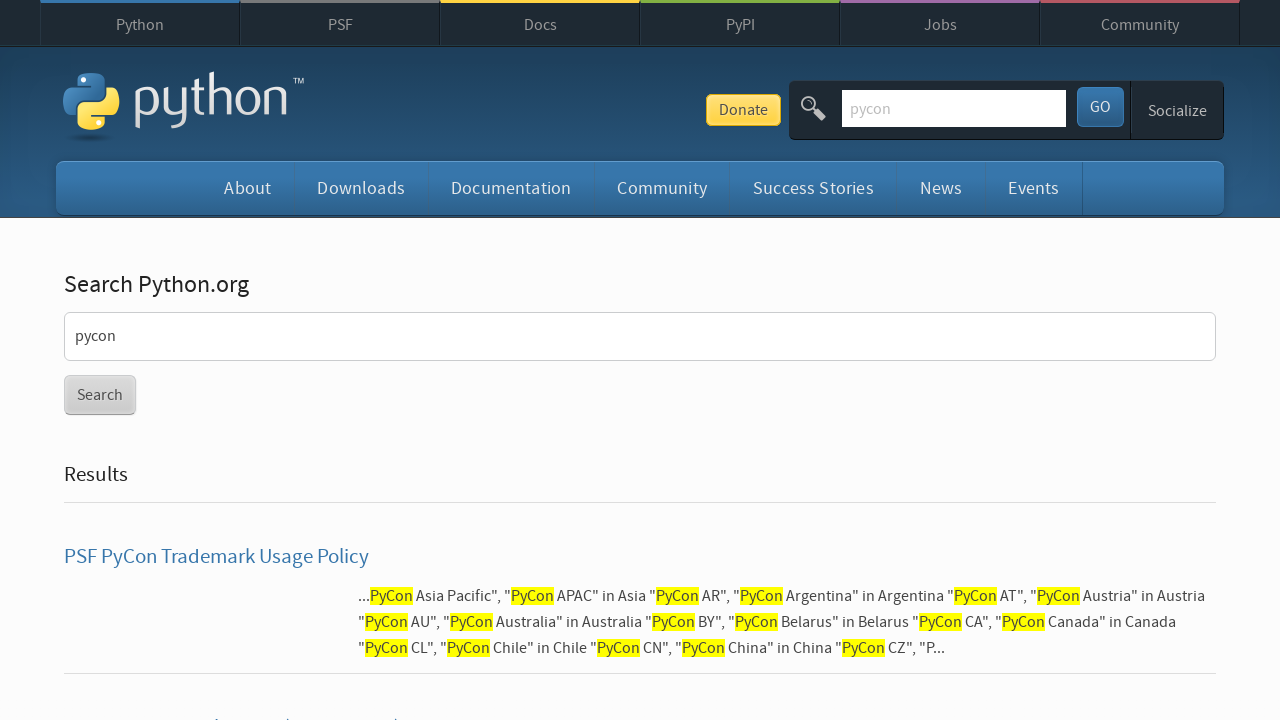